Clicks a button to trigger a JavaScript alert and retrieves the alert text

Starting URL: https://the-internet.herokuapp.com/javascript_alerts

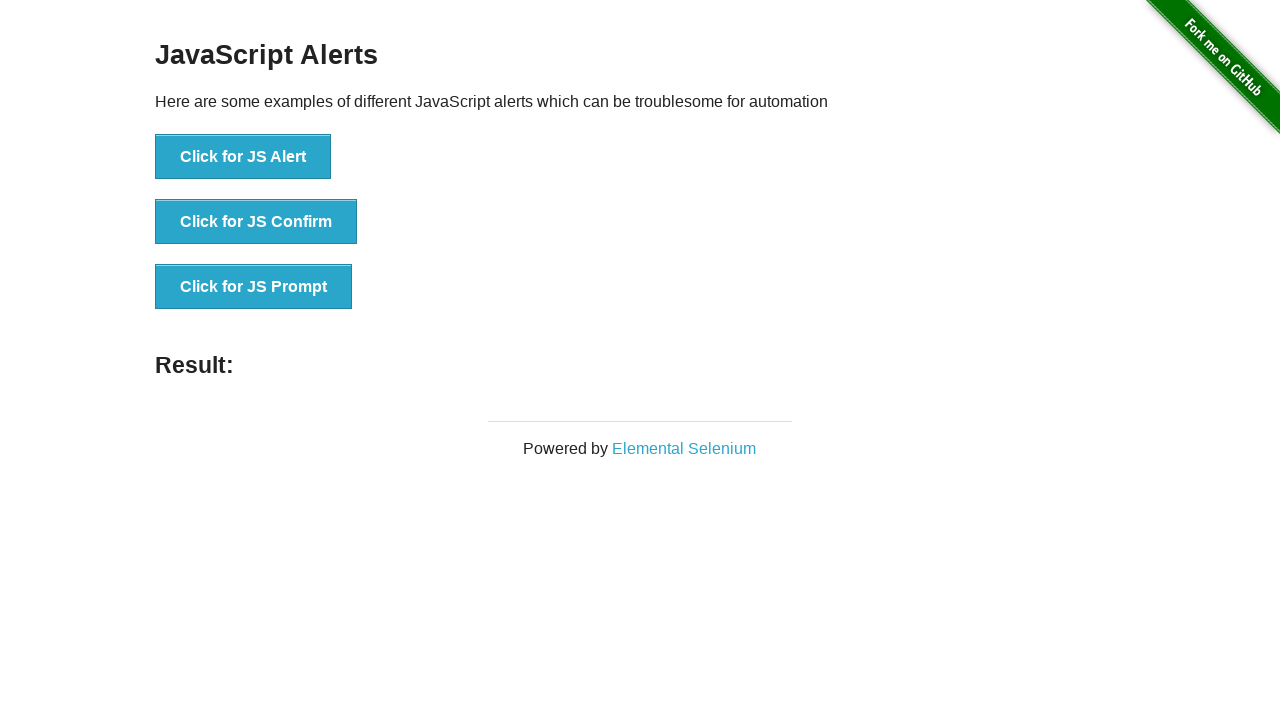

Clicked button to trigger JavaScript alert at (243, 157) on xpath=//button[text()='Click for JS Alert']
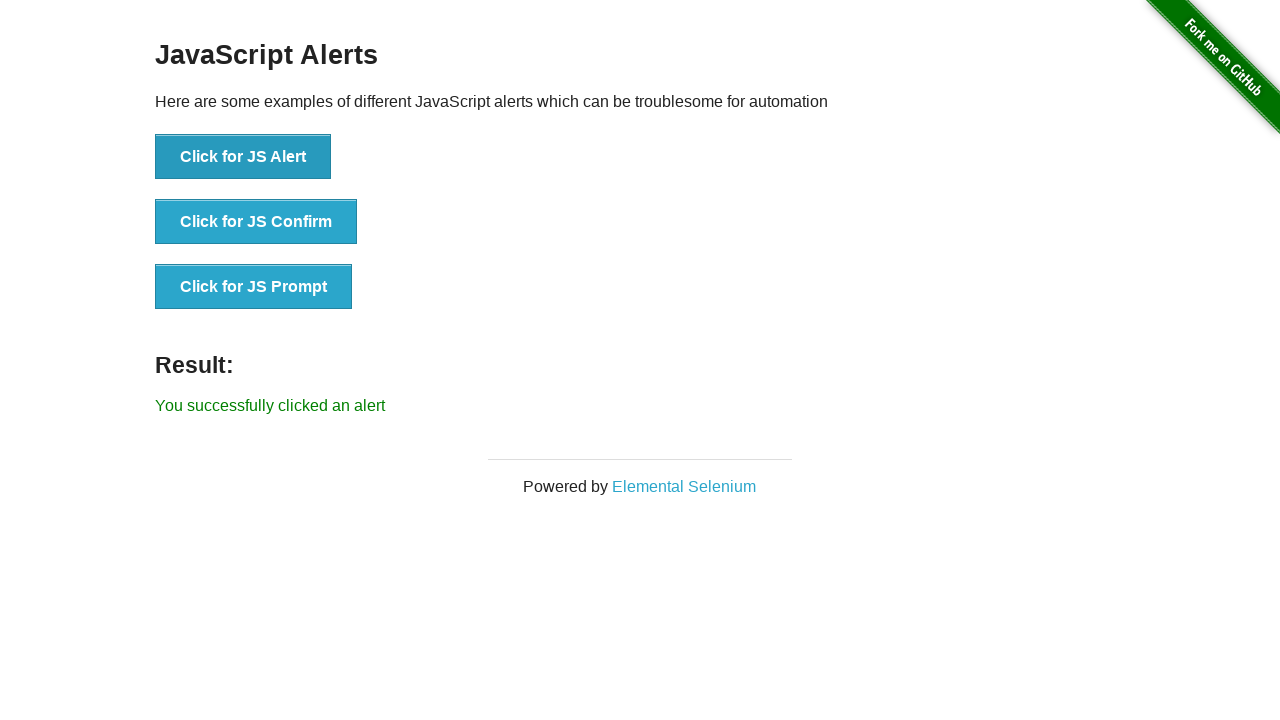

Set up dialog handler to accept alert
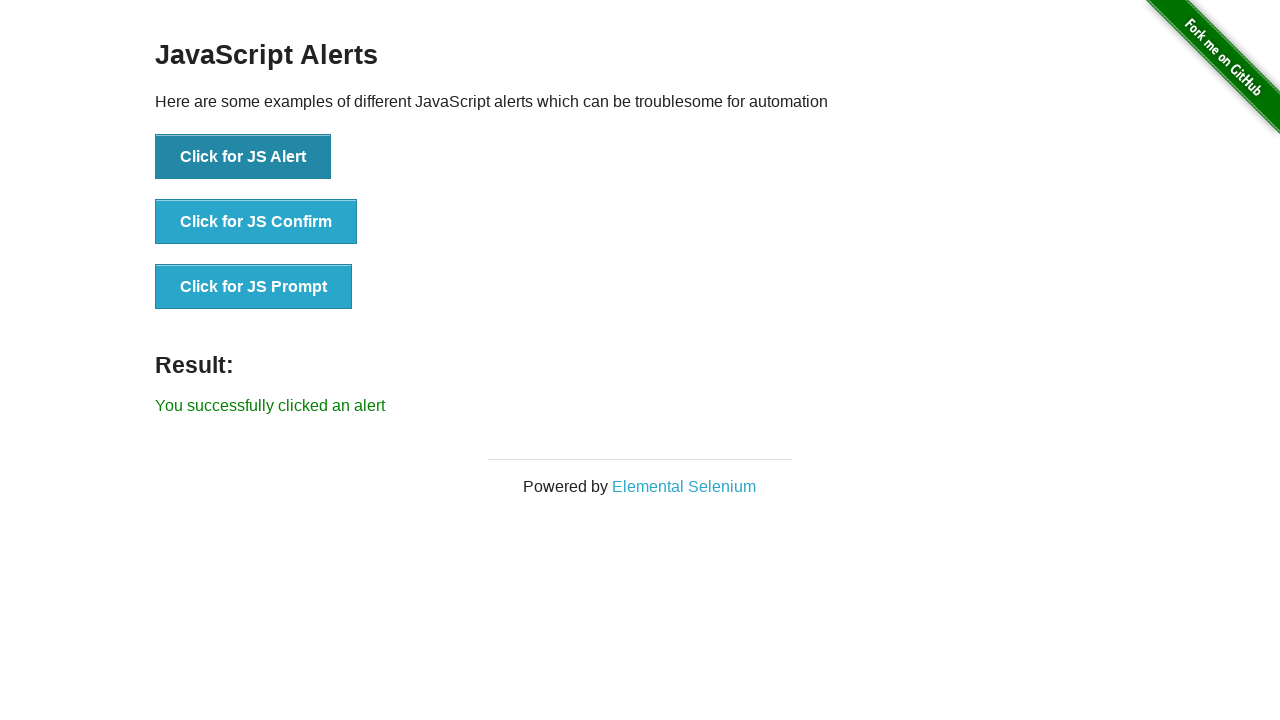

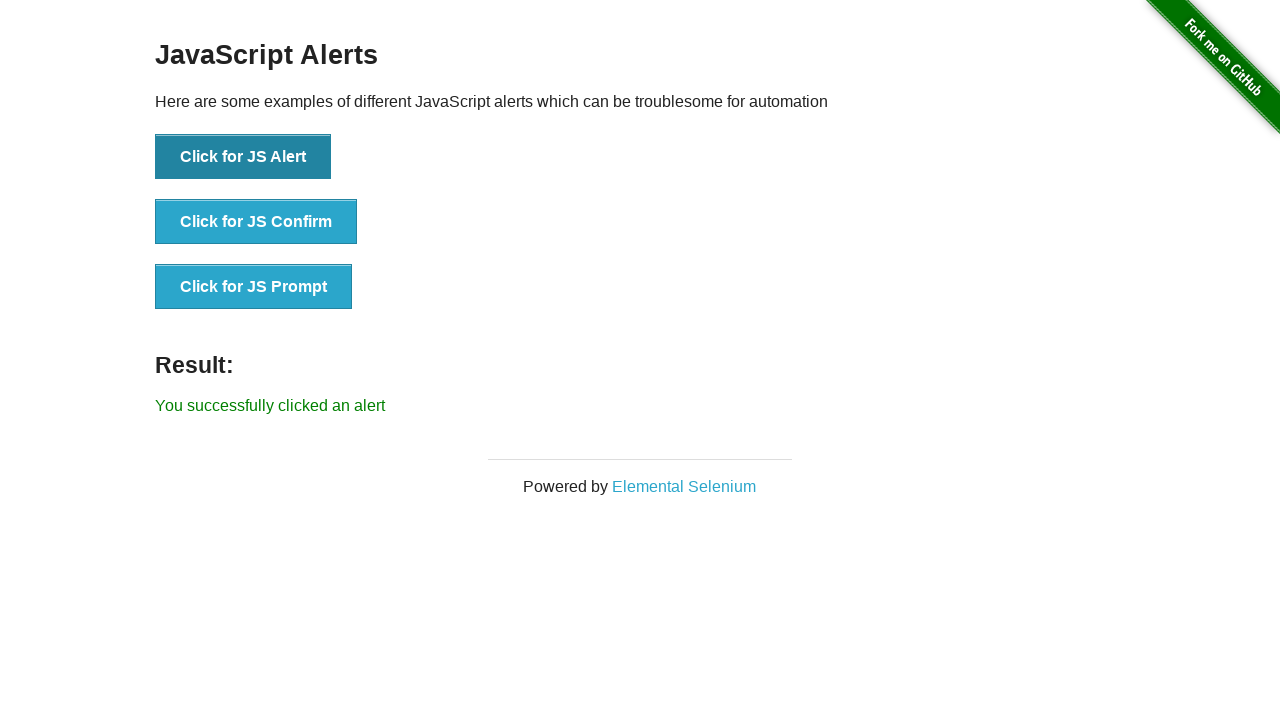